Tests dynamic loading with adequate implicit wait time, clicks start button and verifies the loaded text

Starting URL: https://automationfc.github.io/dynamic-loading/

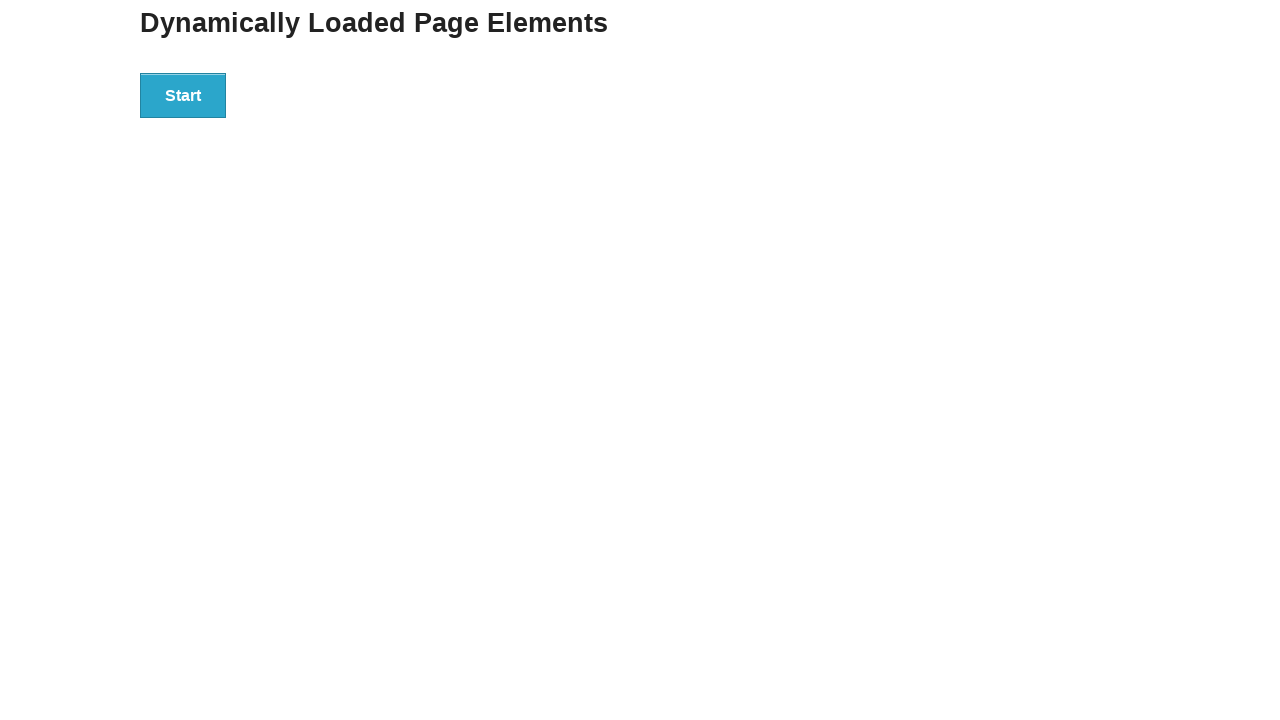

Navigated to dynamic loading test page
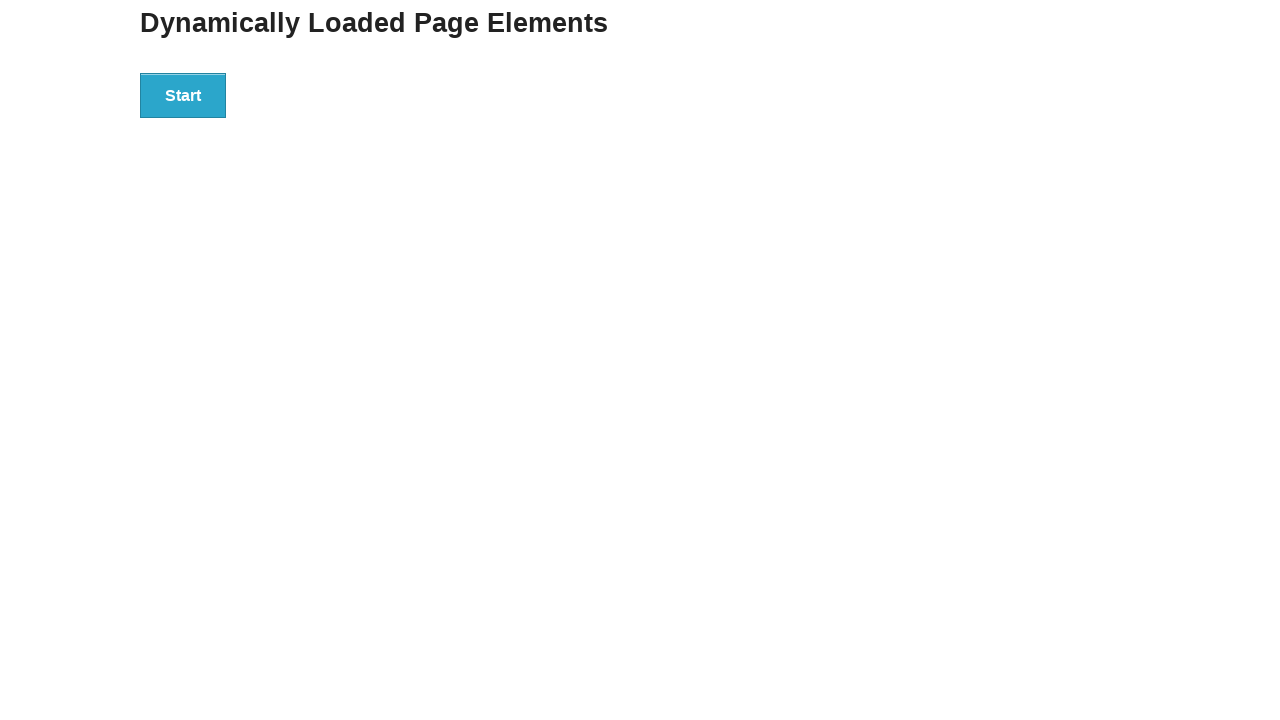

Clicked Start button to trigger dynamic loading at (183, 95) on div#start>button
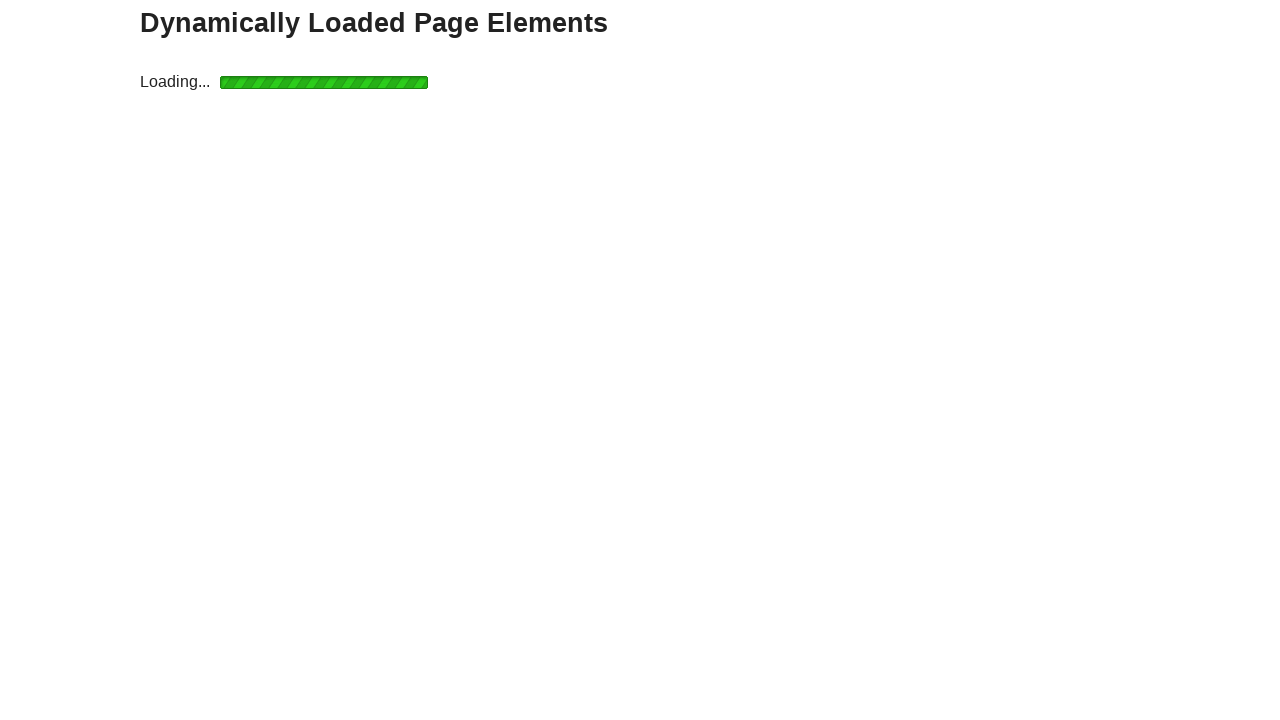

Waited for dynamic content to load and become visible
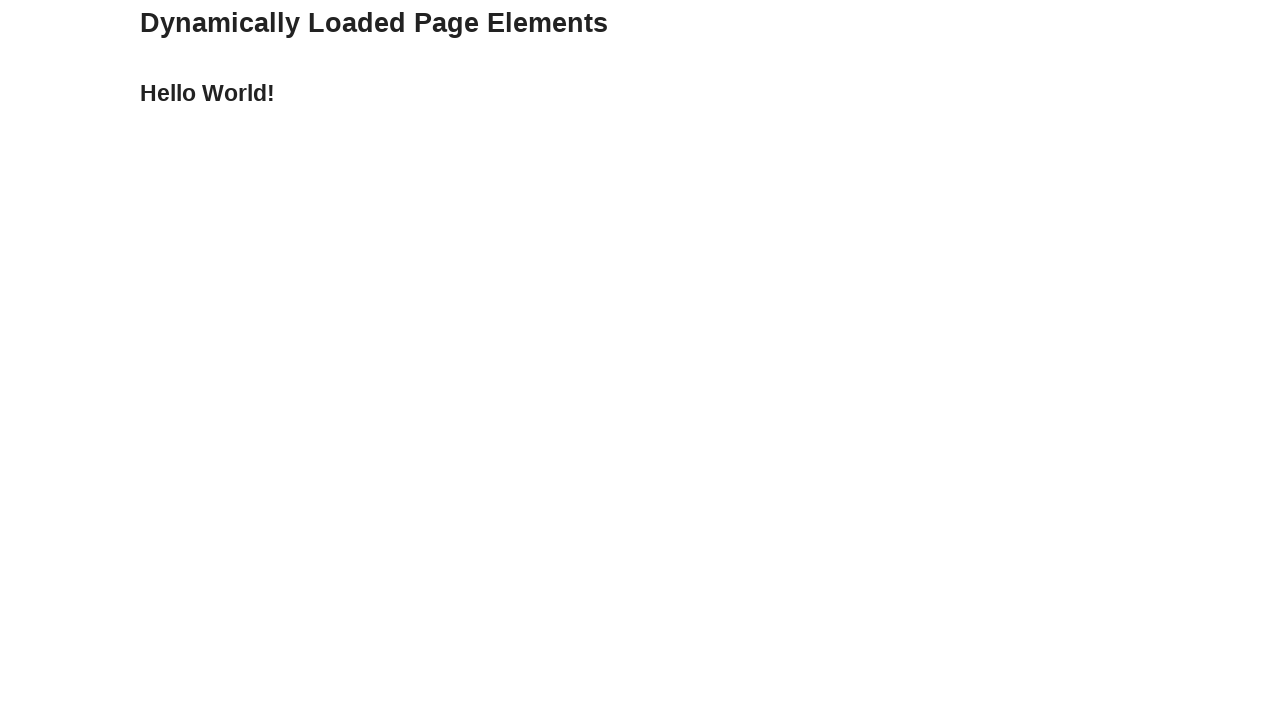

Verified that loaded text equals 'Hello World!'
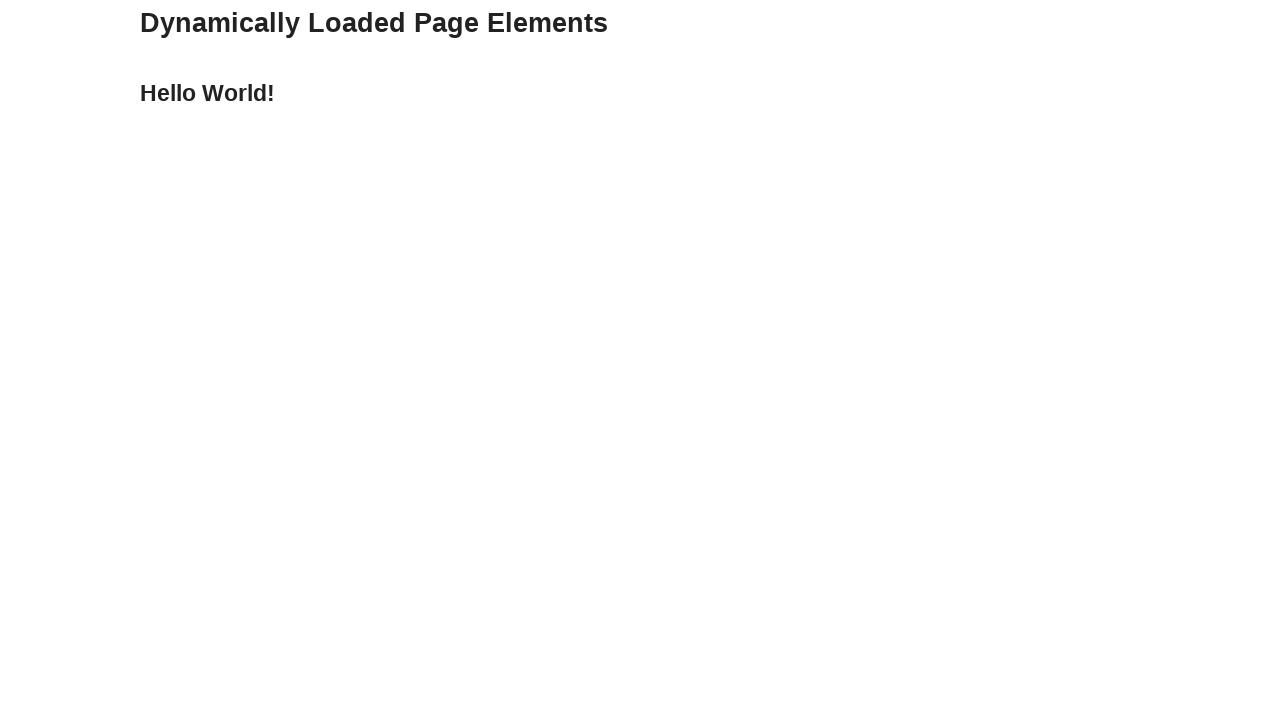

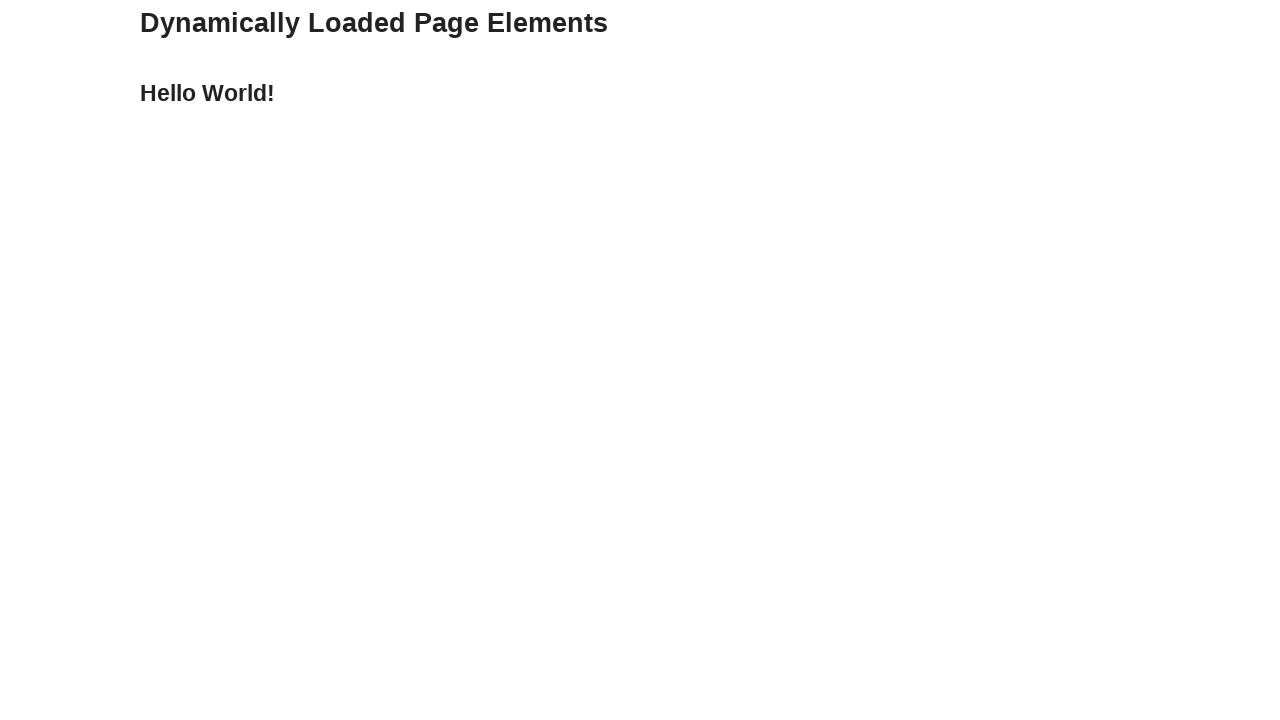